Tests the product category navigation on demoblaze e-commerce demo site by clicking on the Laptops category, verifying laptop products are displayed, then clicking on the Monitors category to verify monitor products are displayed.

Starting URL: https://www.demoblaze.com/

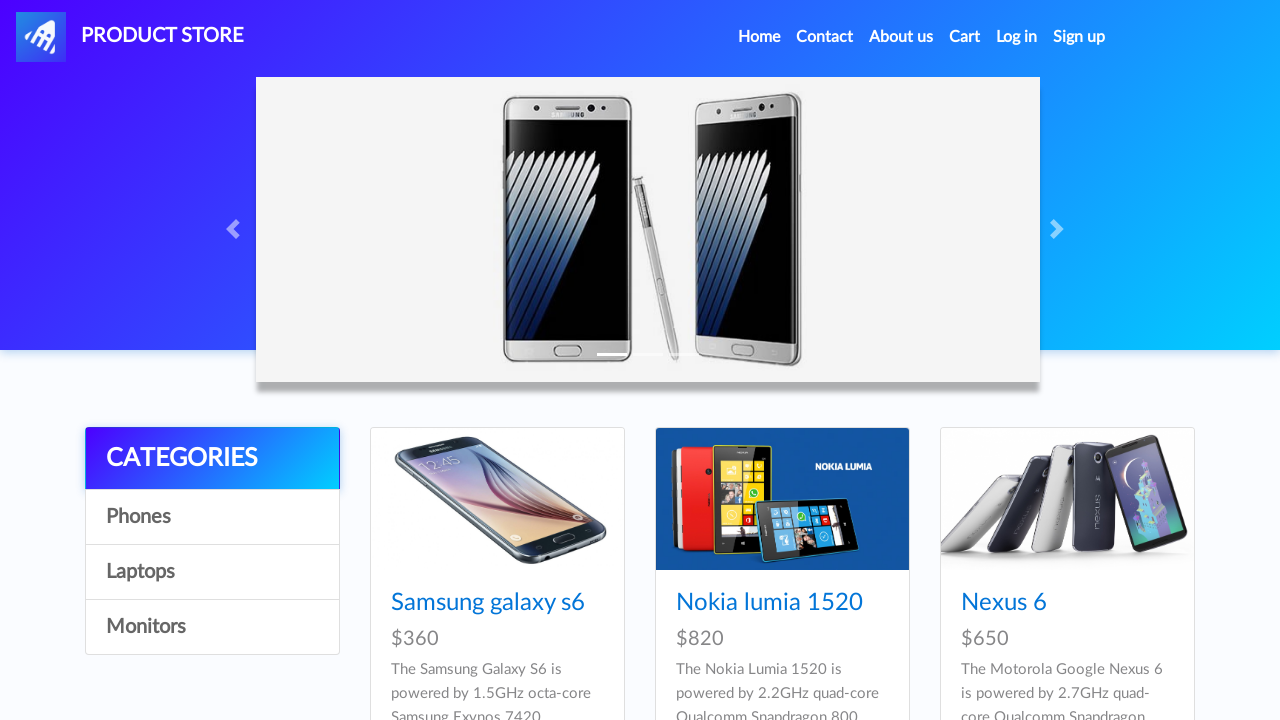

Clicked on Laptops category in the sidebar at (212, 572) on xpath=//a[text()='Laptops']
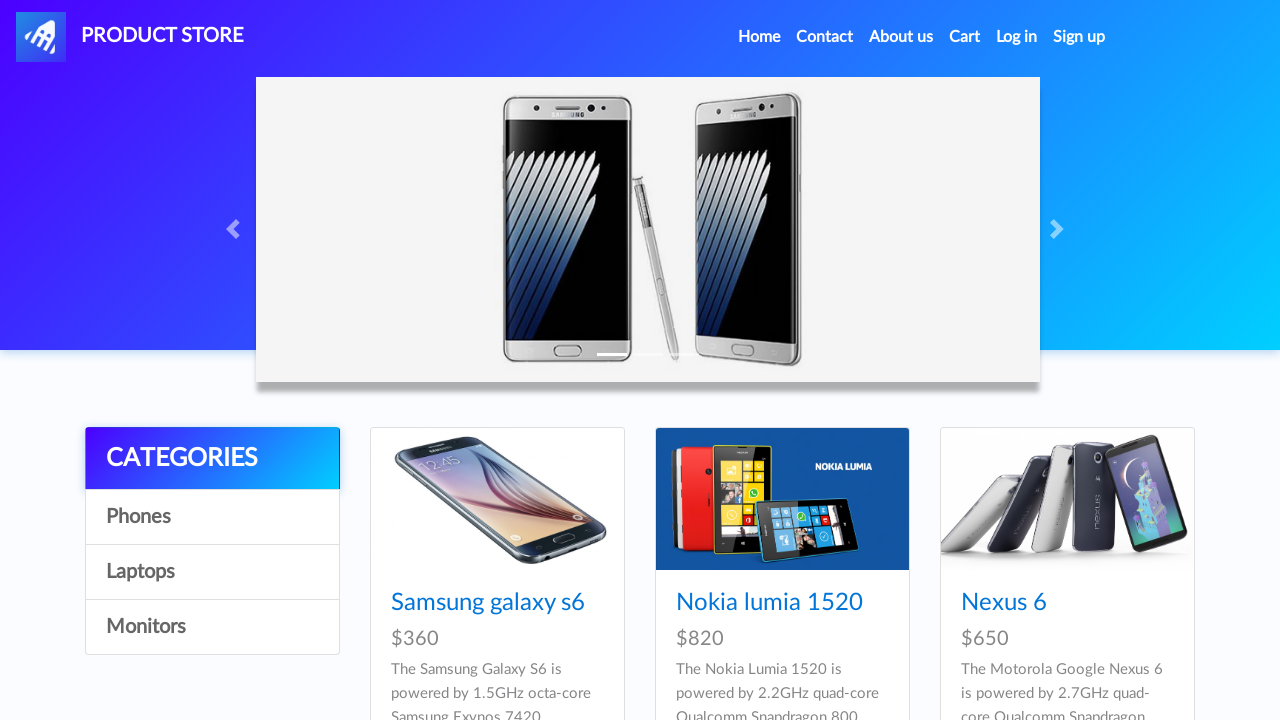

Laptop products loaded successfully
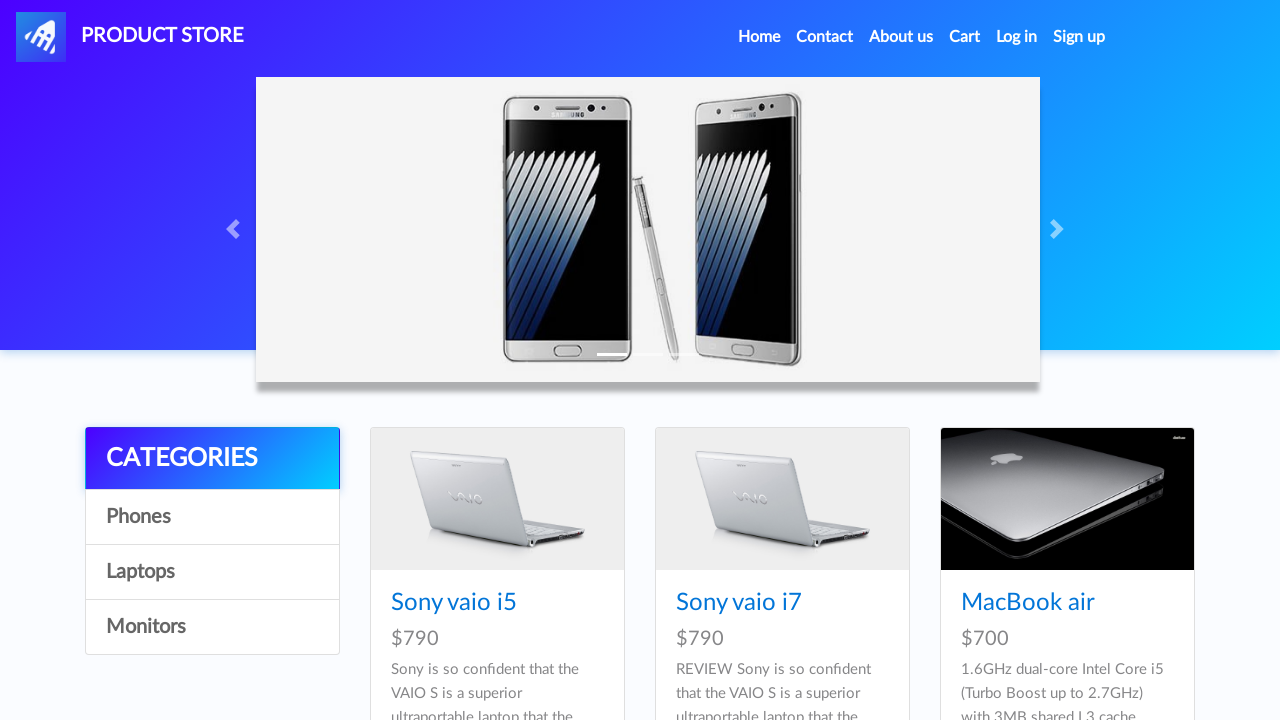

Verified laptop products are displayed with card titles
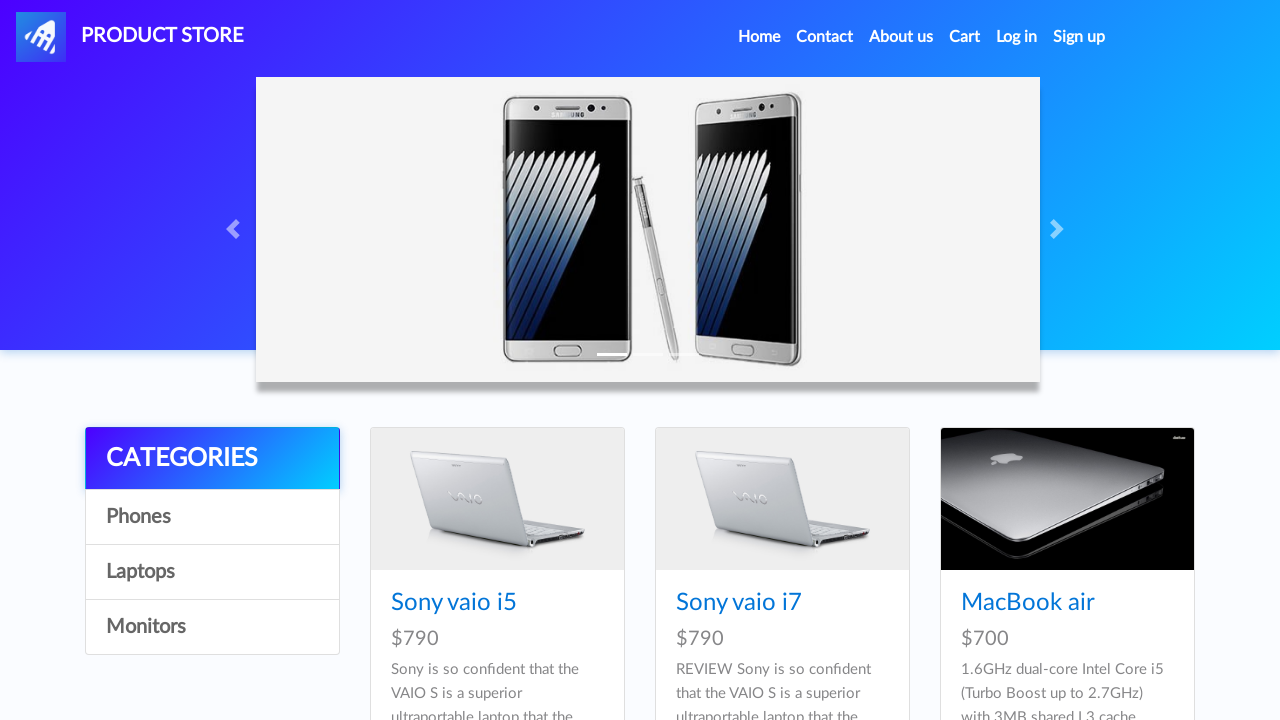

Clicked on Monitors category in the sidebar at (212, 627) on xpath=//a[text()='Monitors']
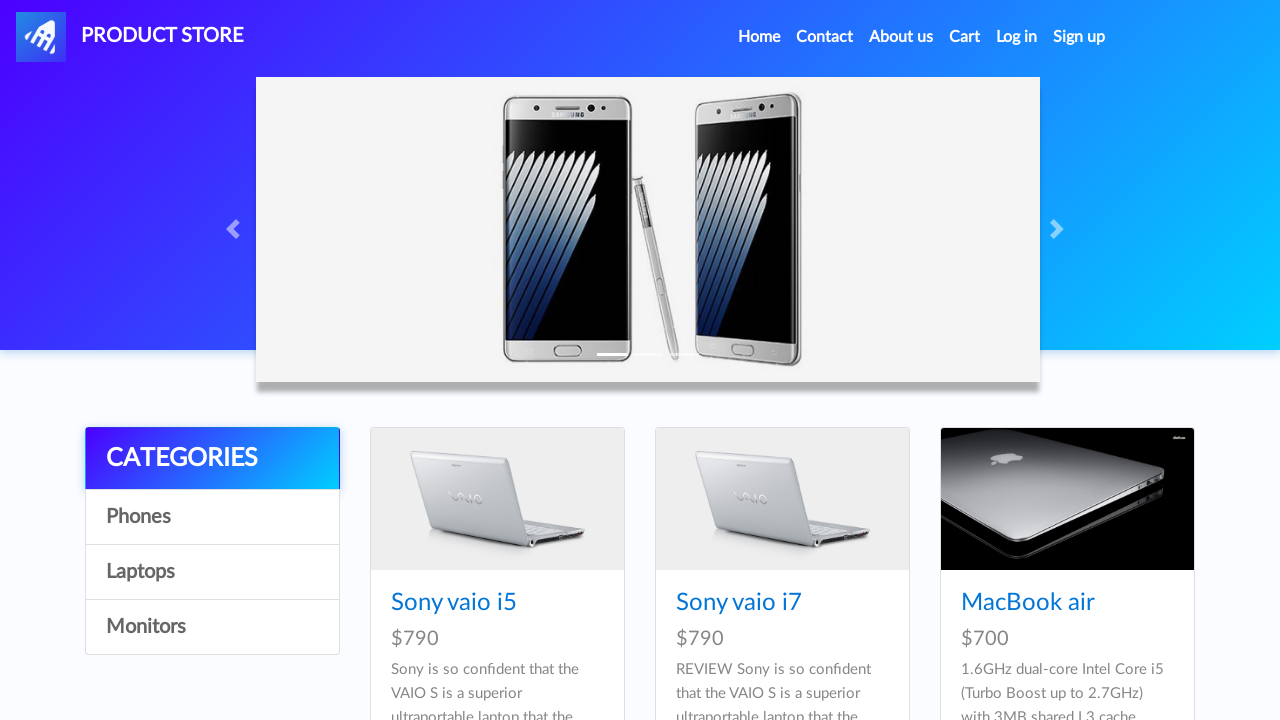

Monitor products loaded successfully
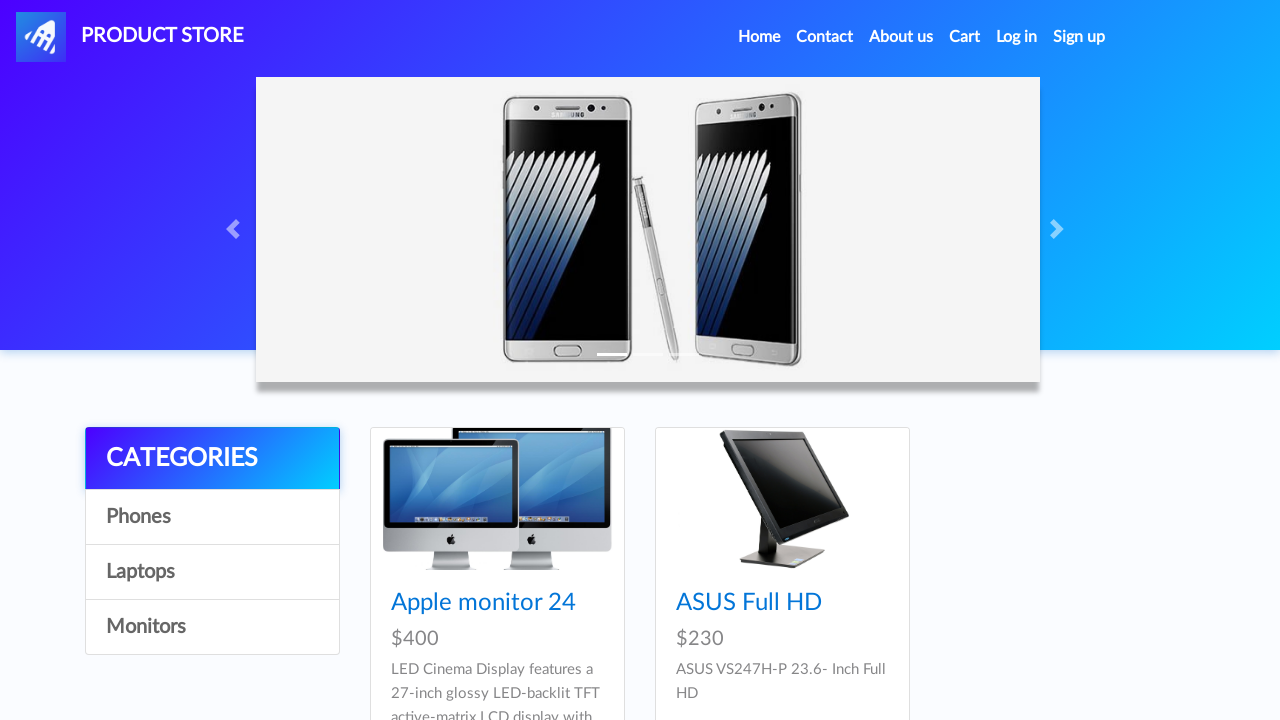

Verified monitor products are displayed with card titles
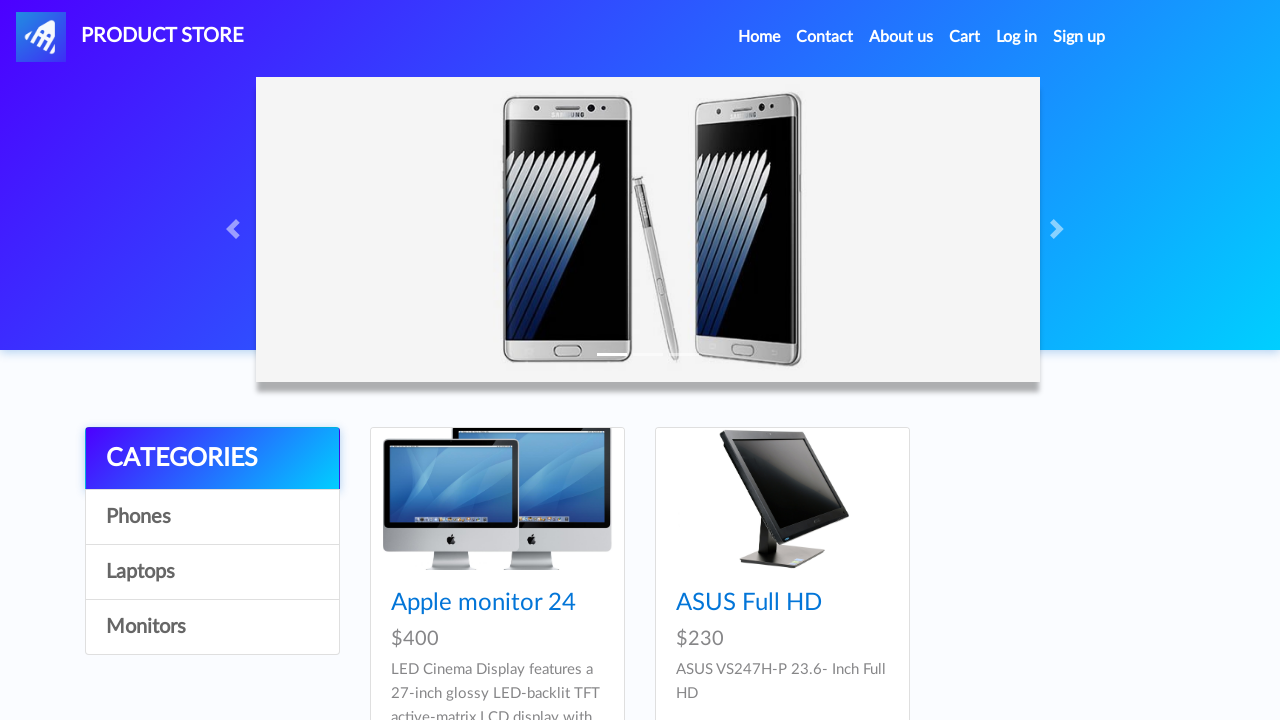

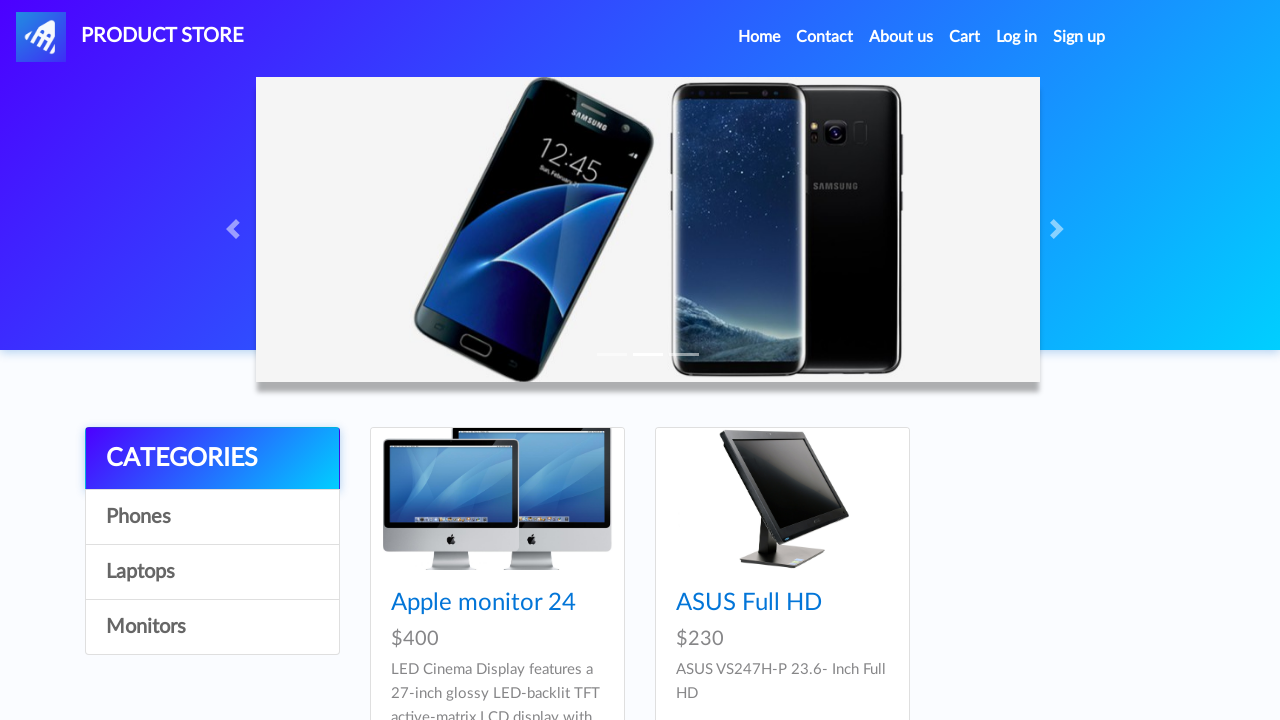